Tests responsive design of Booking.com by resizing the browser window to different viewport sizes (mobile, tablet, small desktop, large desktop) and verifying that the search input element remains visible at each size.

Starting URL: https://www.booking.com/

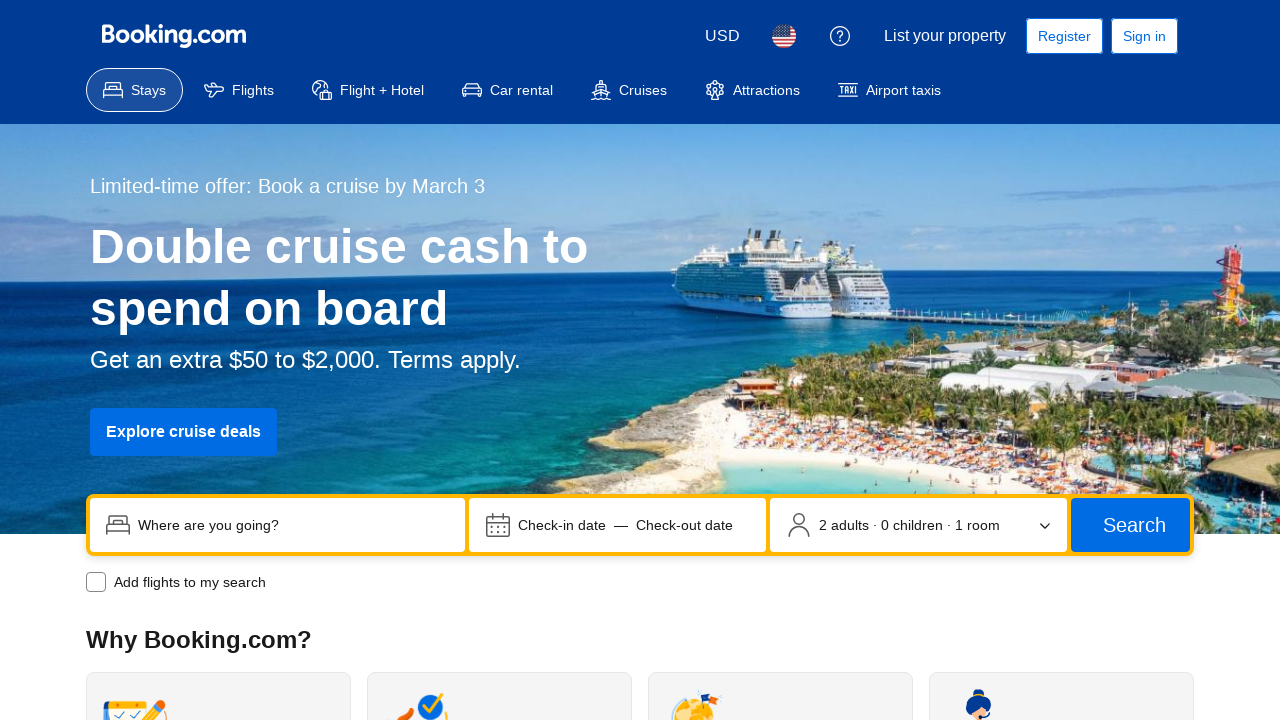

Sign-in popup not present or already dismissed on button[aria-label='Dismiss sign in information.']
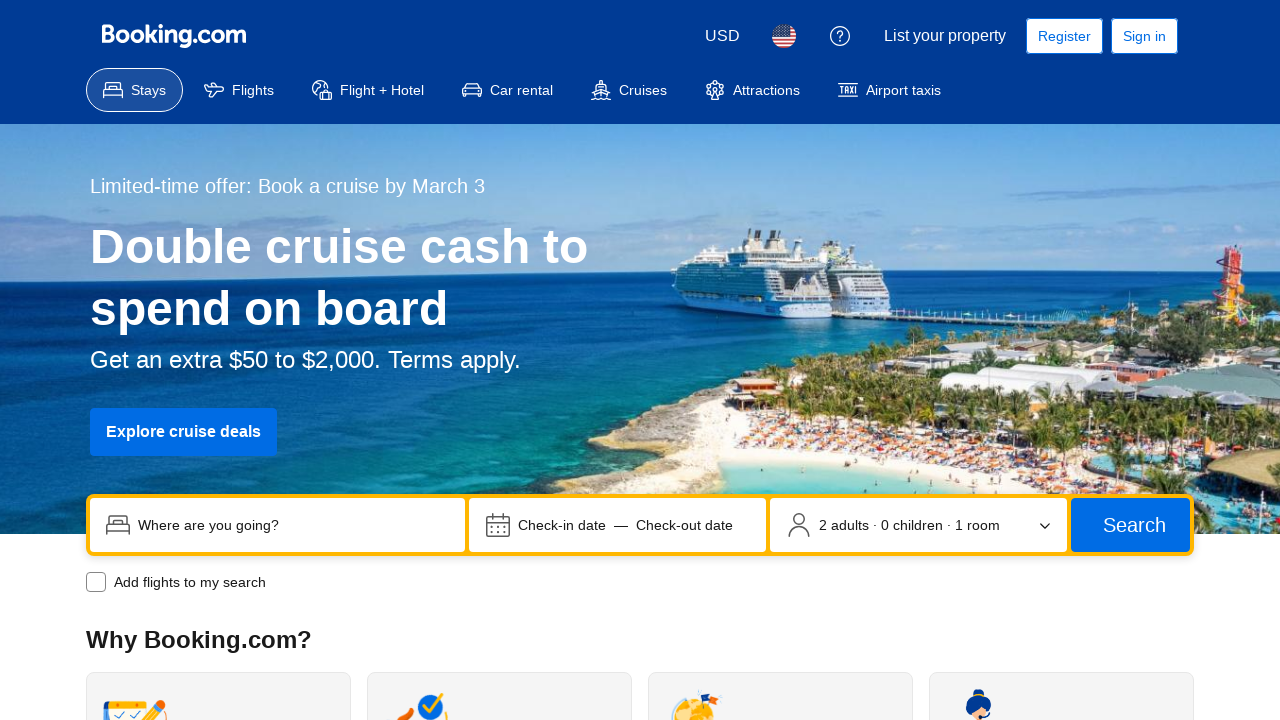

Resized viewport to 360x640
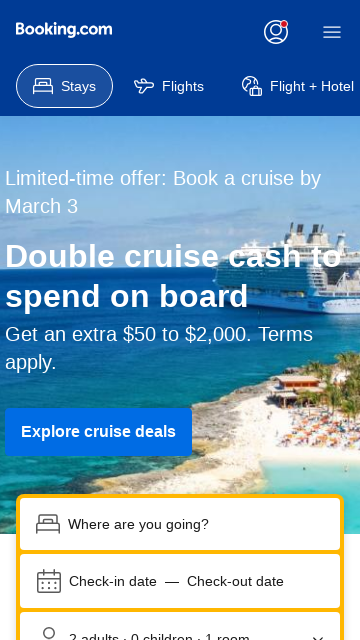

Reloaded page at 360x640 viewport
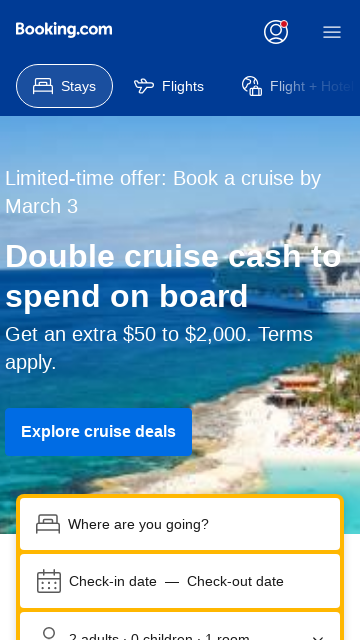

Verified search input is visible at 360x640 viewport
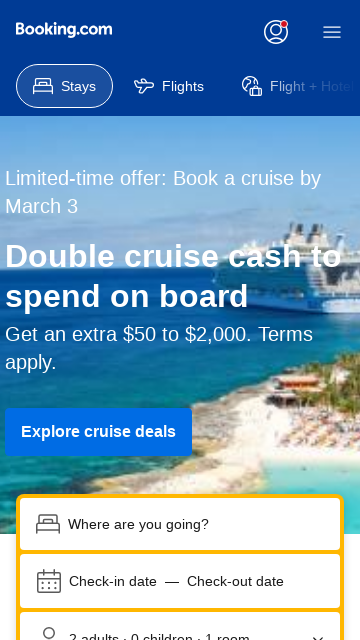

Resized viewport to 768x1024
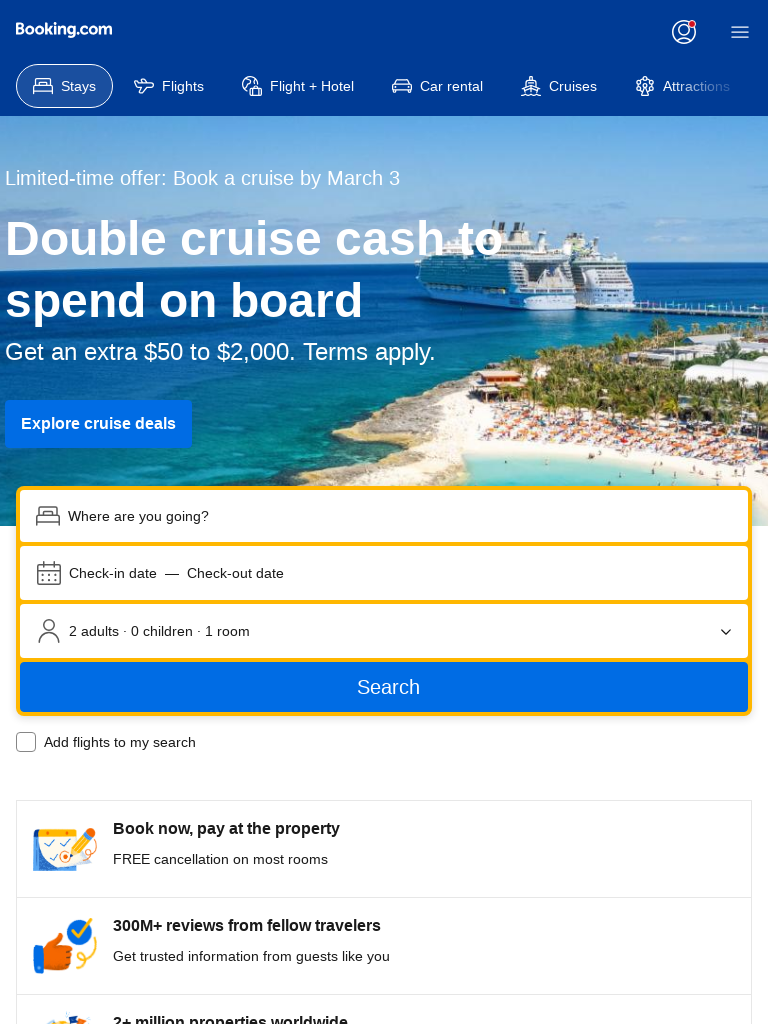

Reloaded page at 768x1024 viewport
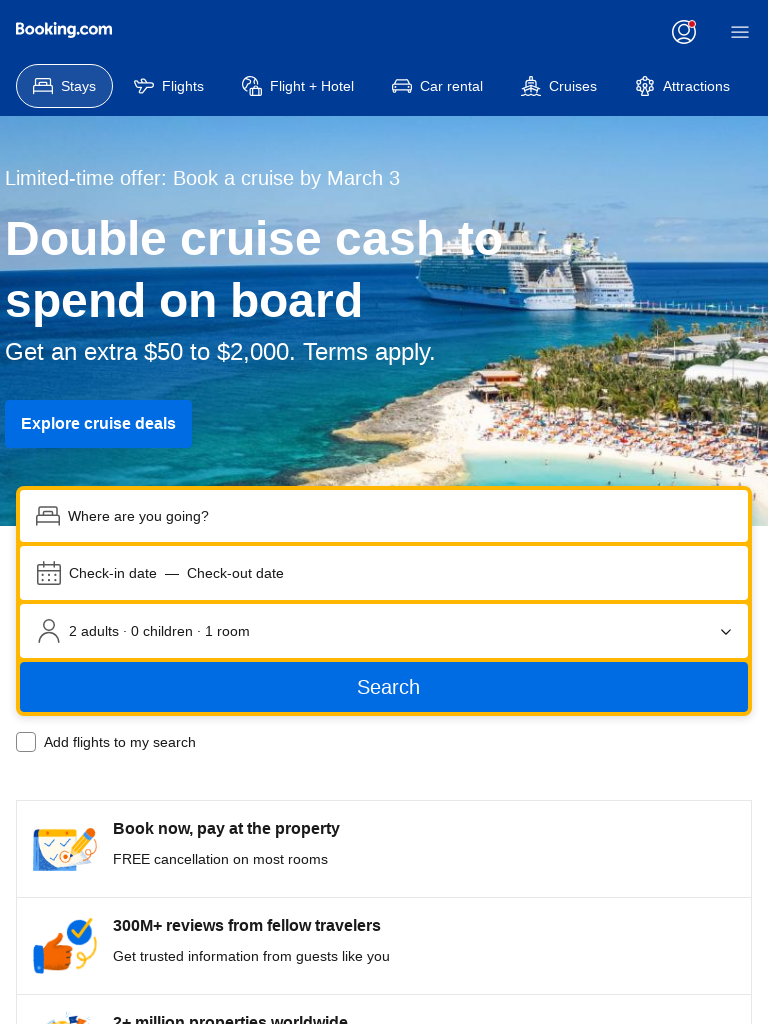

Verified search input is visible at 768x1024 viewport
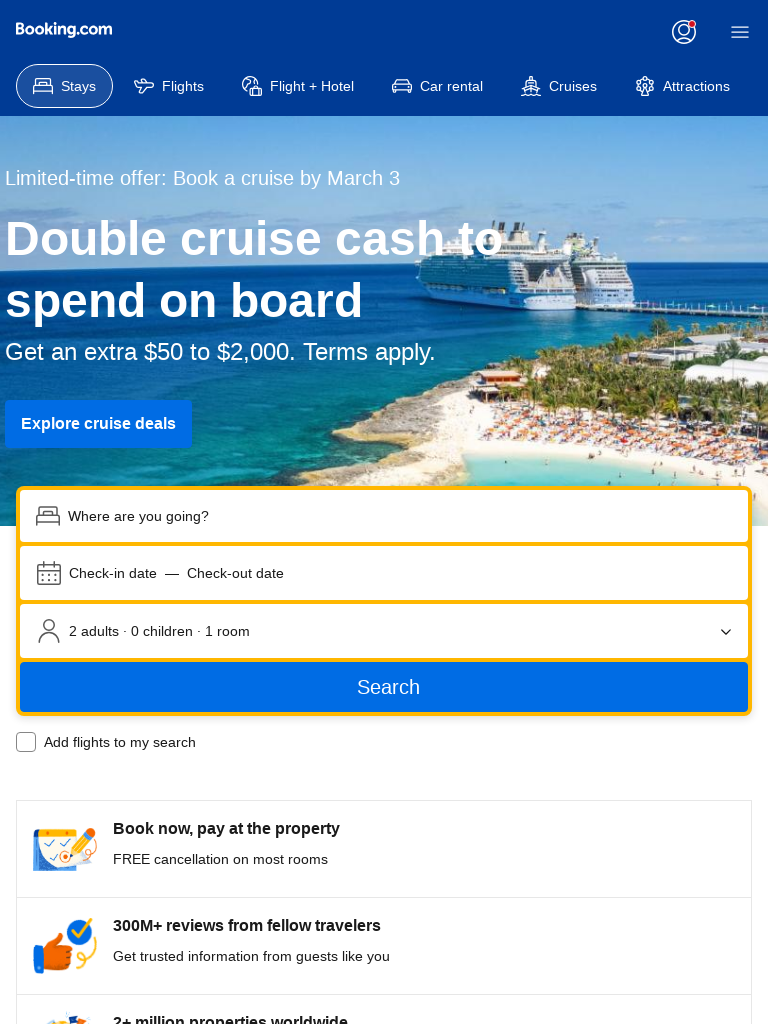

Resized viewport to 1024x768
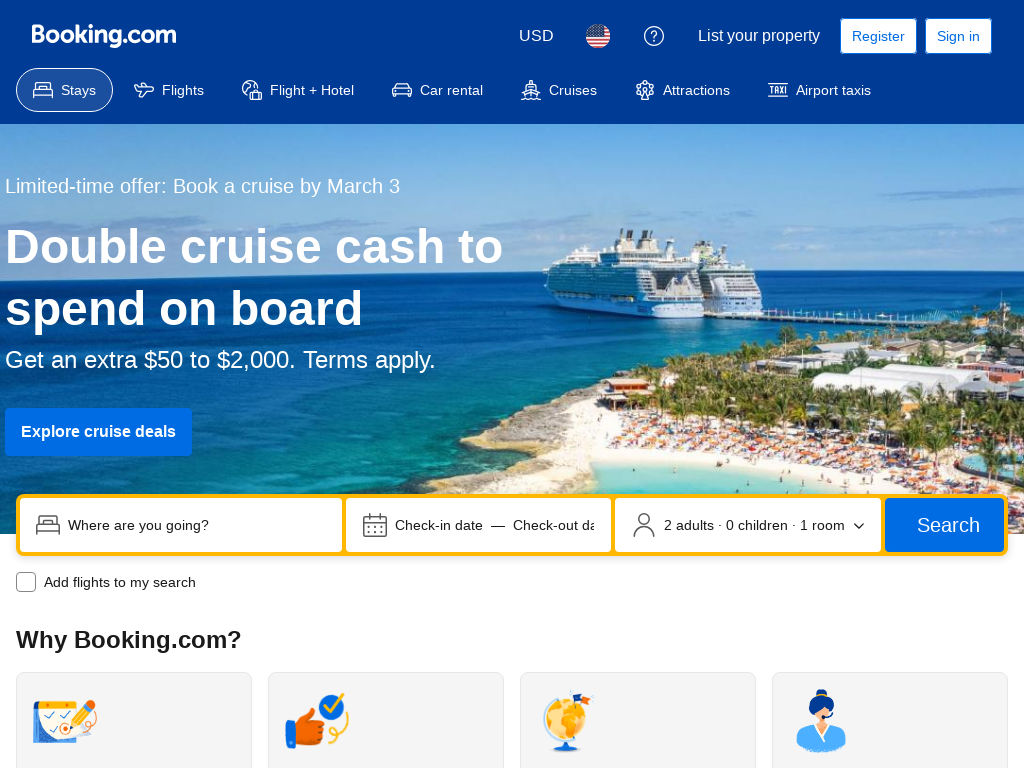

Reloaded page at 1024x768 viewport
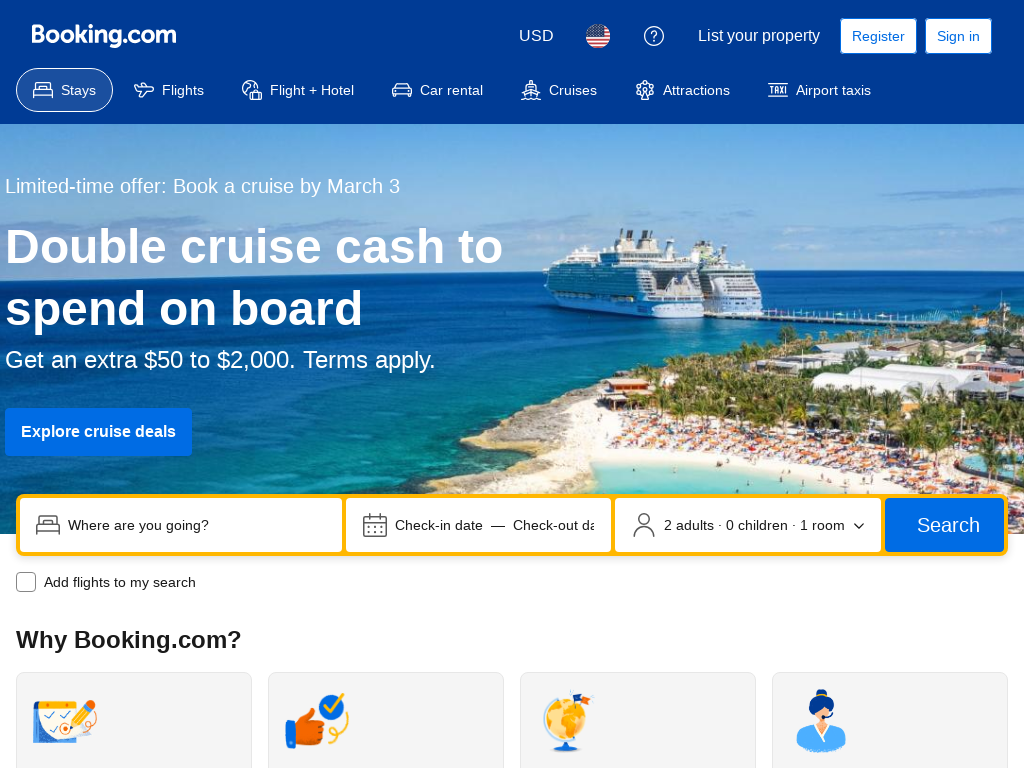

Verified search input is visible at 1024x768 viewport
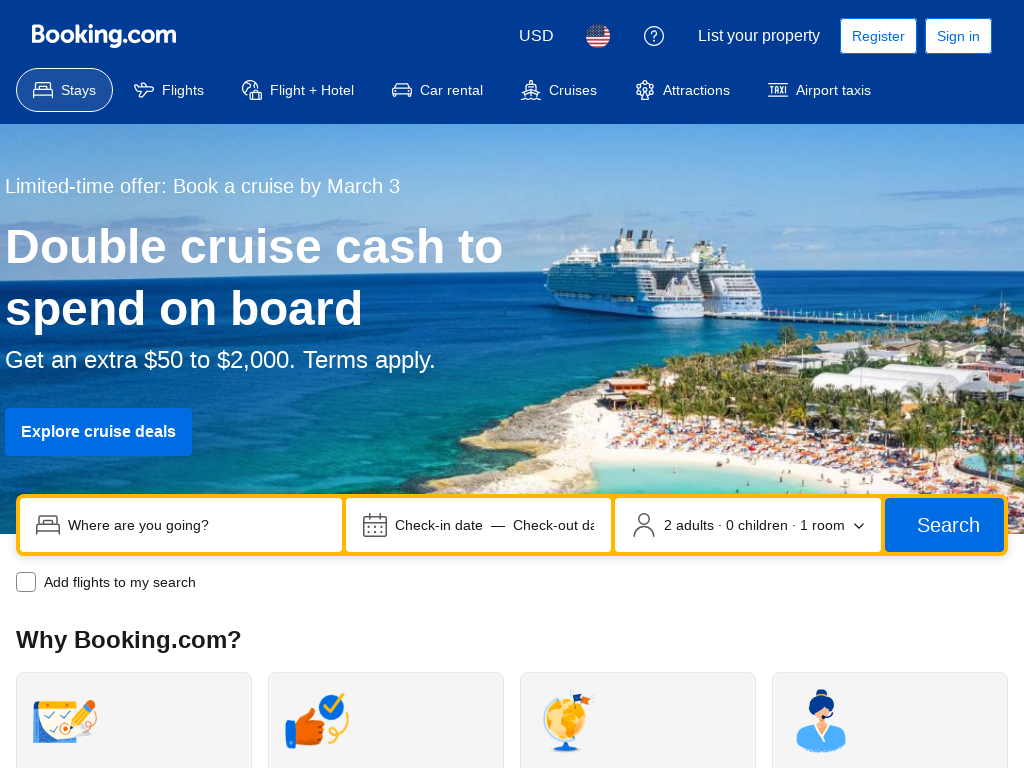

Resized viewport to 1920x1080
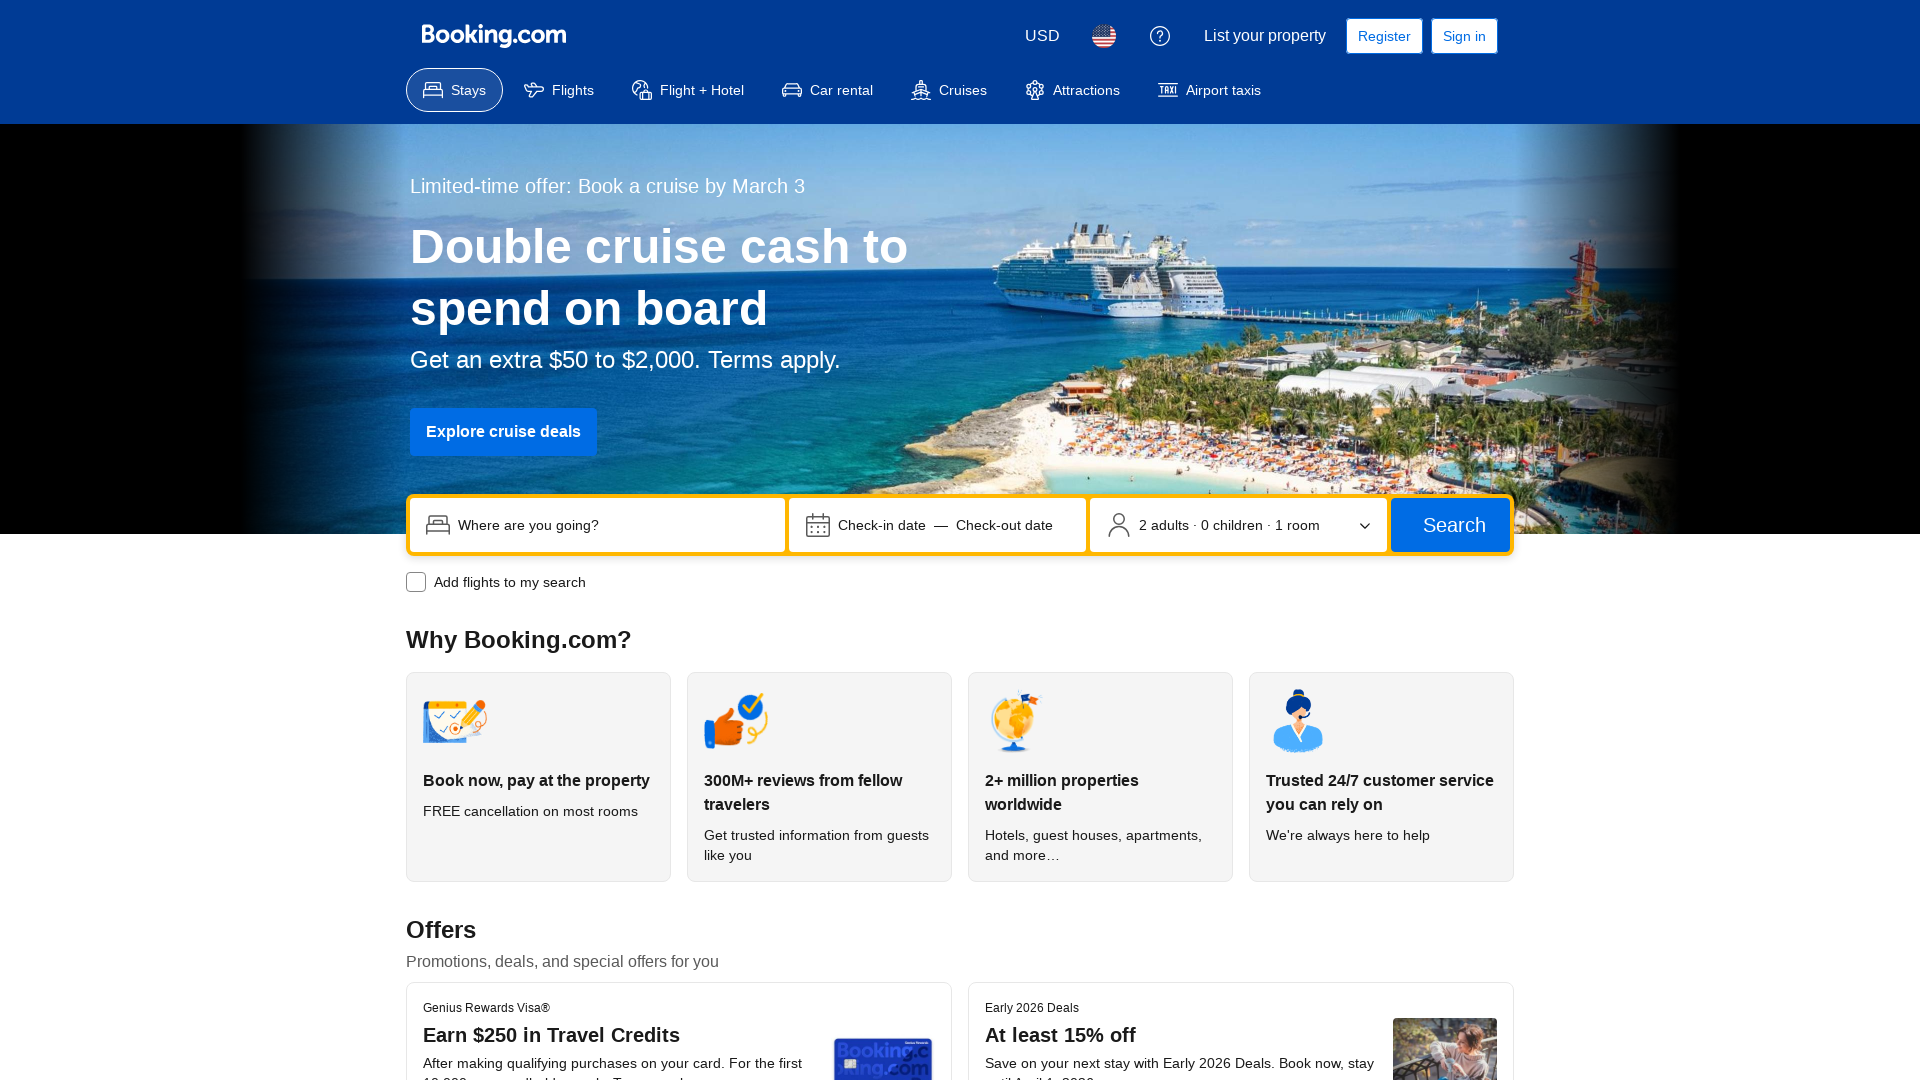

Reloaded page at 1920x1080 viewport
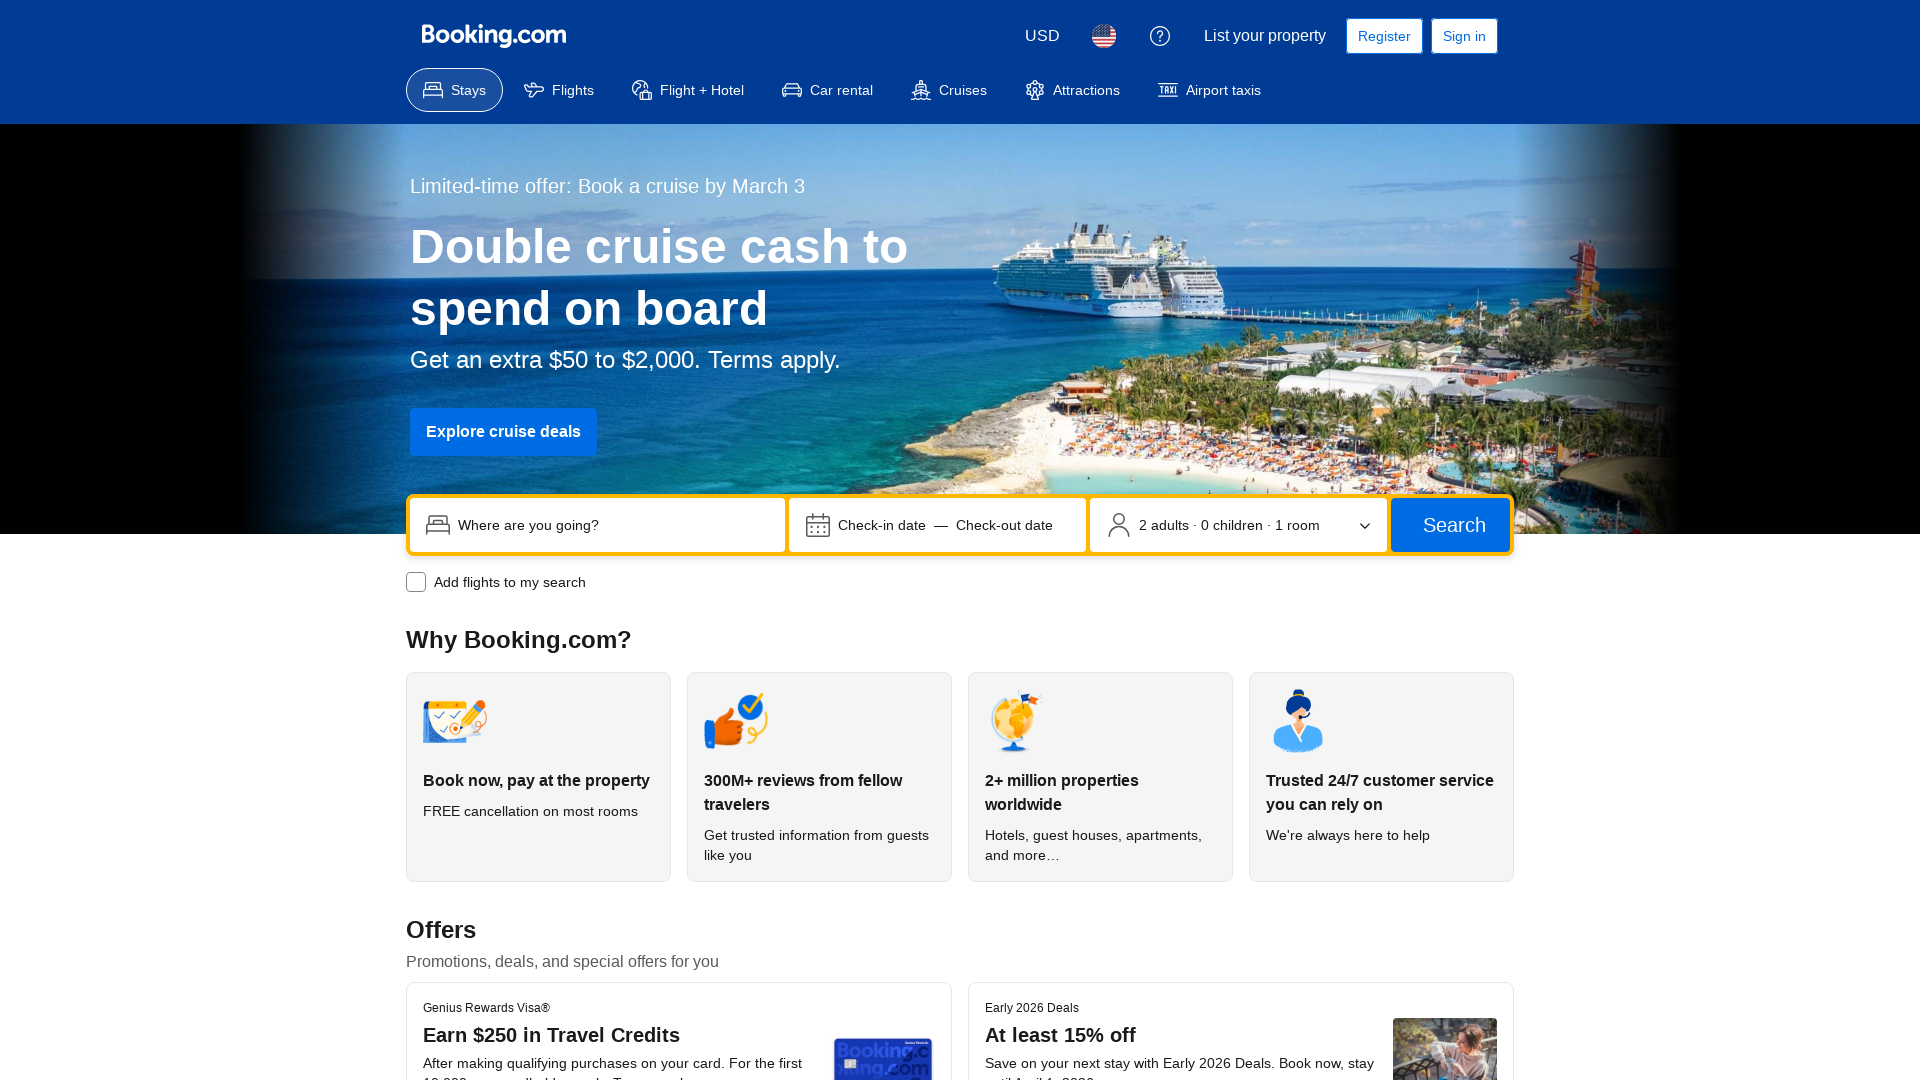

Verified search input is visible at 1920x1080 viewport
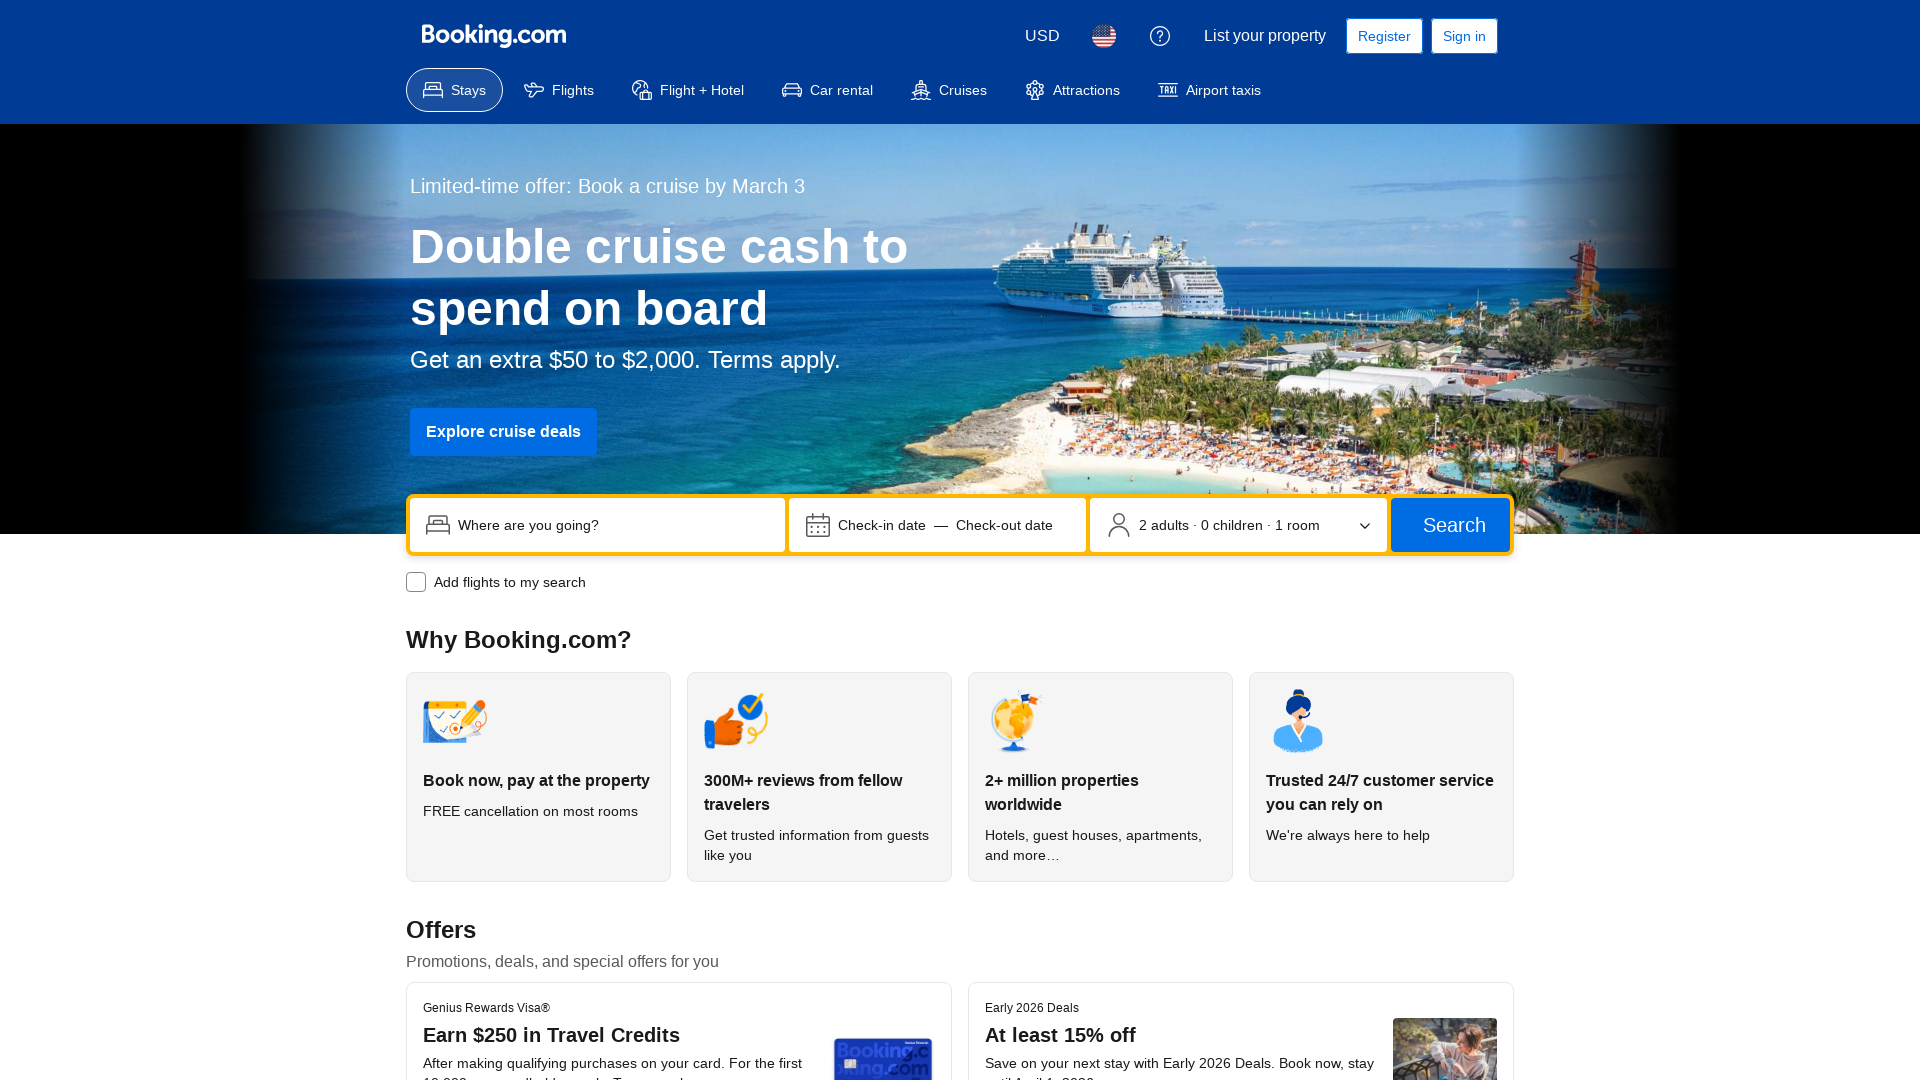

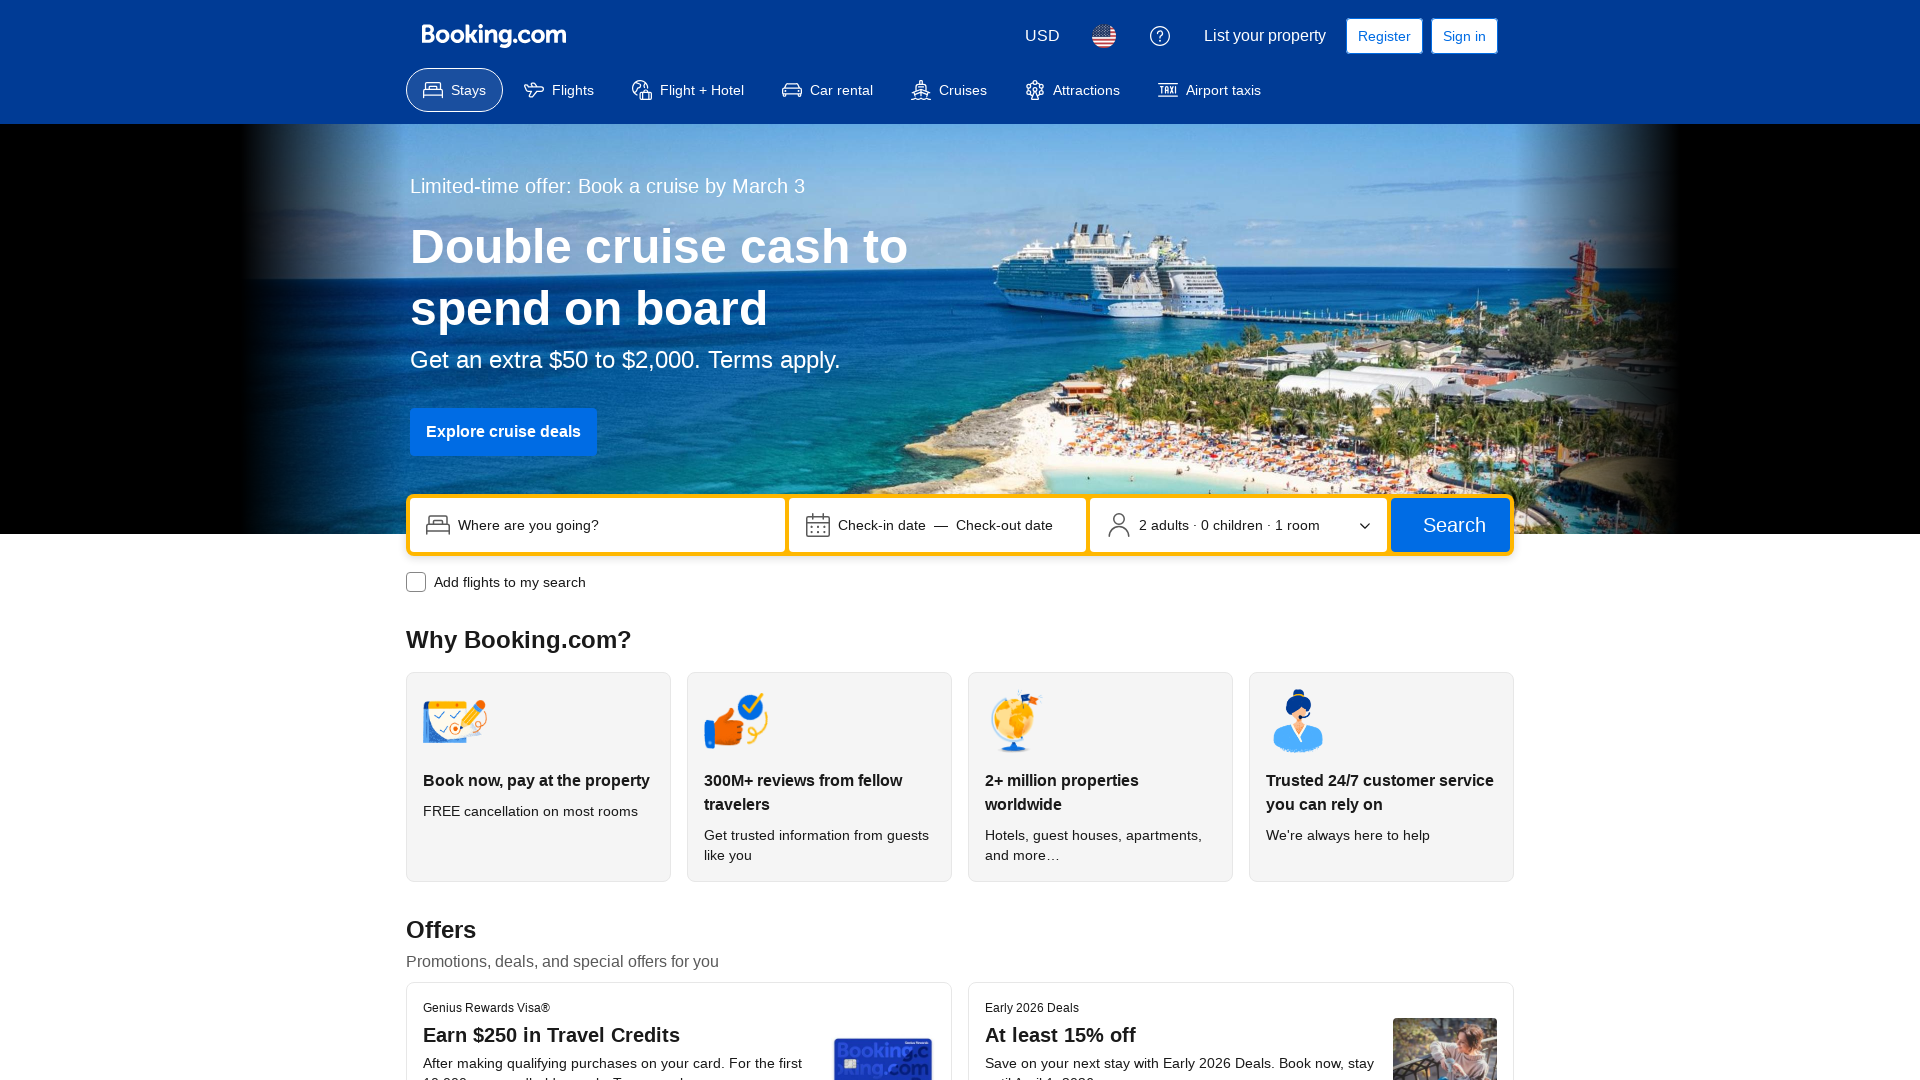